Tests JavaScript alert handling by clicking the JS Alert button and accepting the alert

Starting URL: https://the-internet.herokuapp.com/javascript_alerts

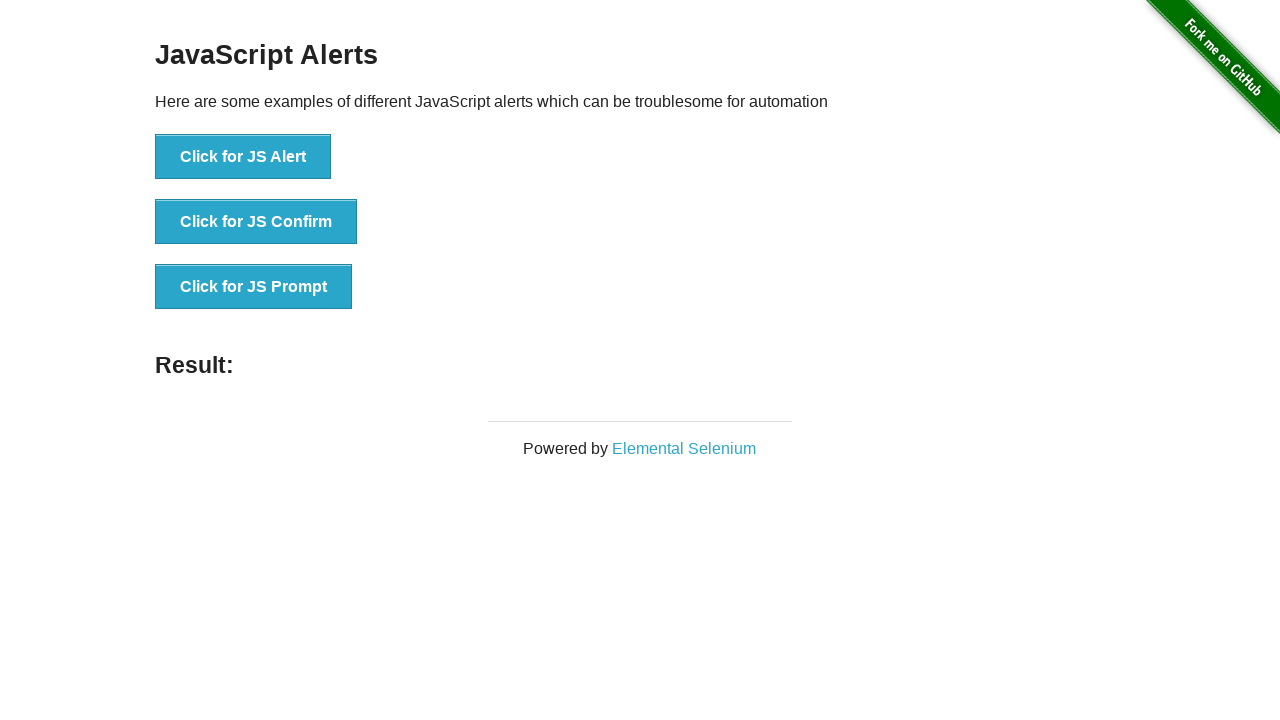

Set up dialog handler to automatically accept alerts
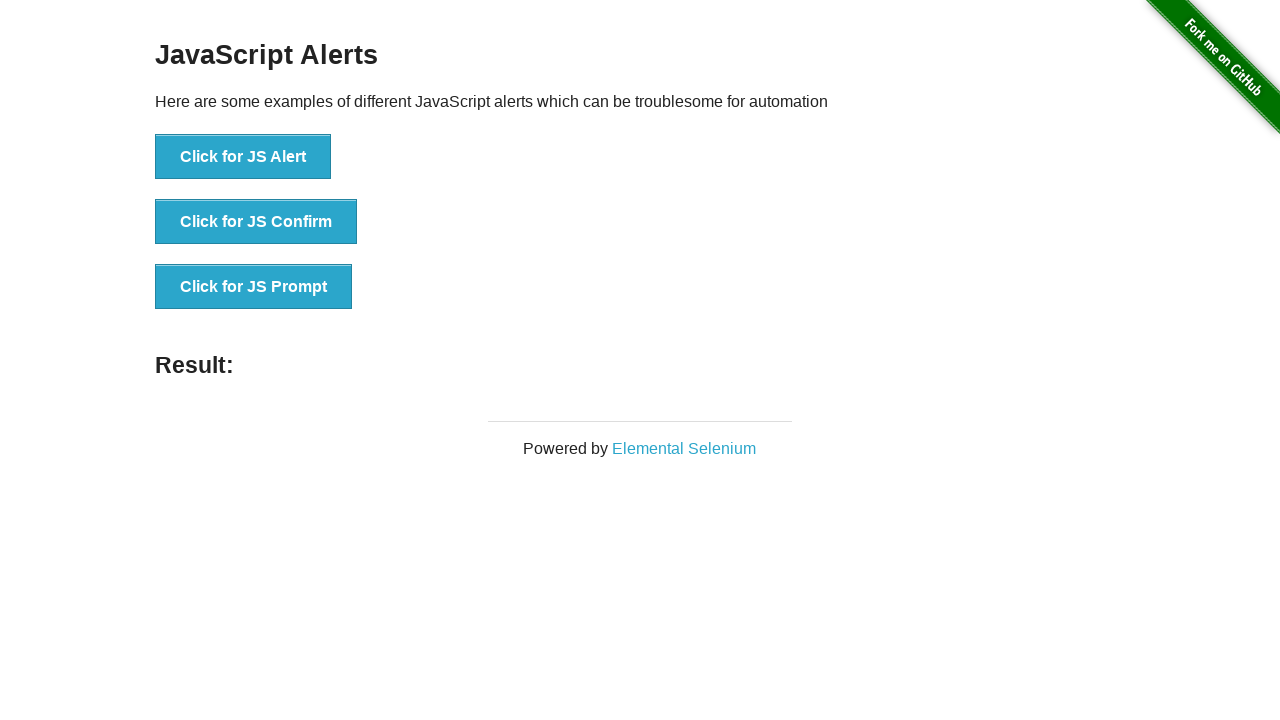

Clicked the JS Alert button at (243, 157) on button[onclick='jsAlert()']
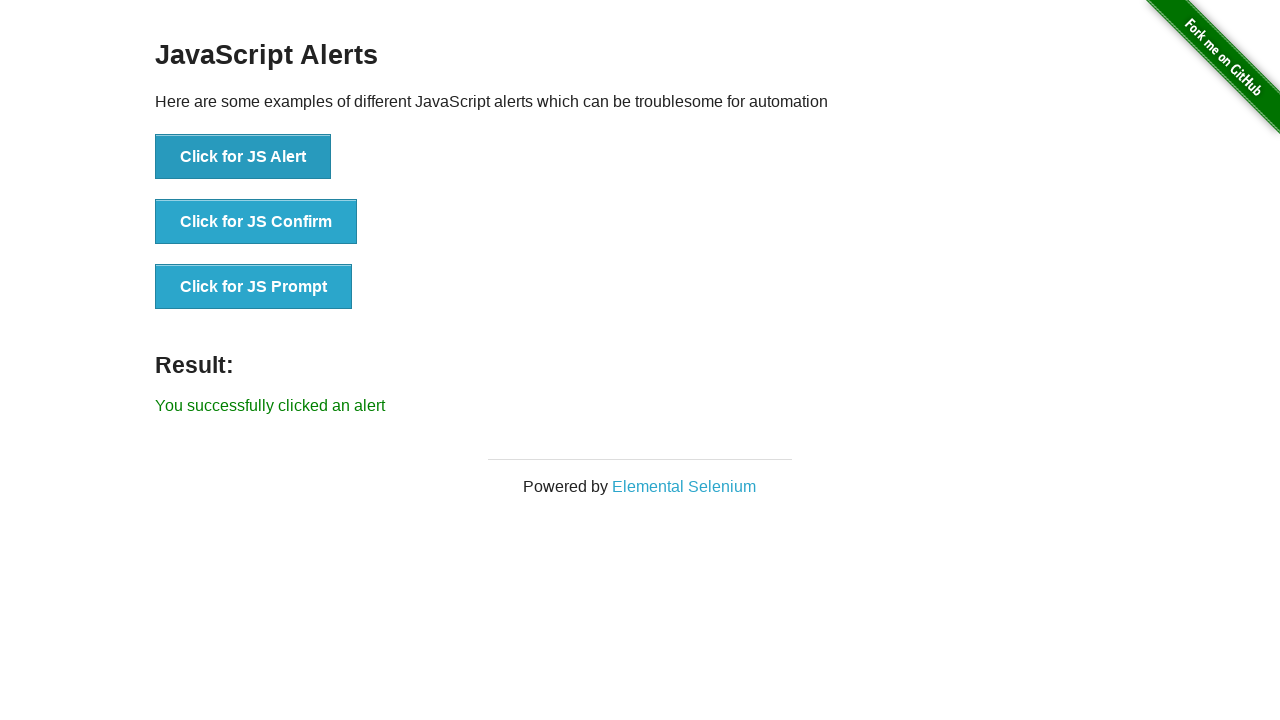

Alert was accepted and result message appeared
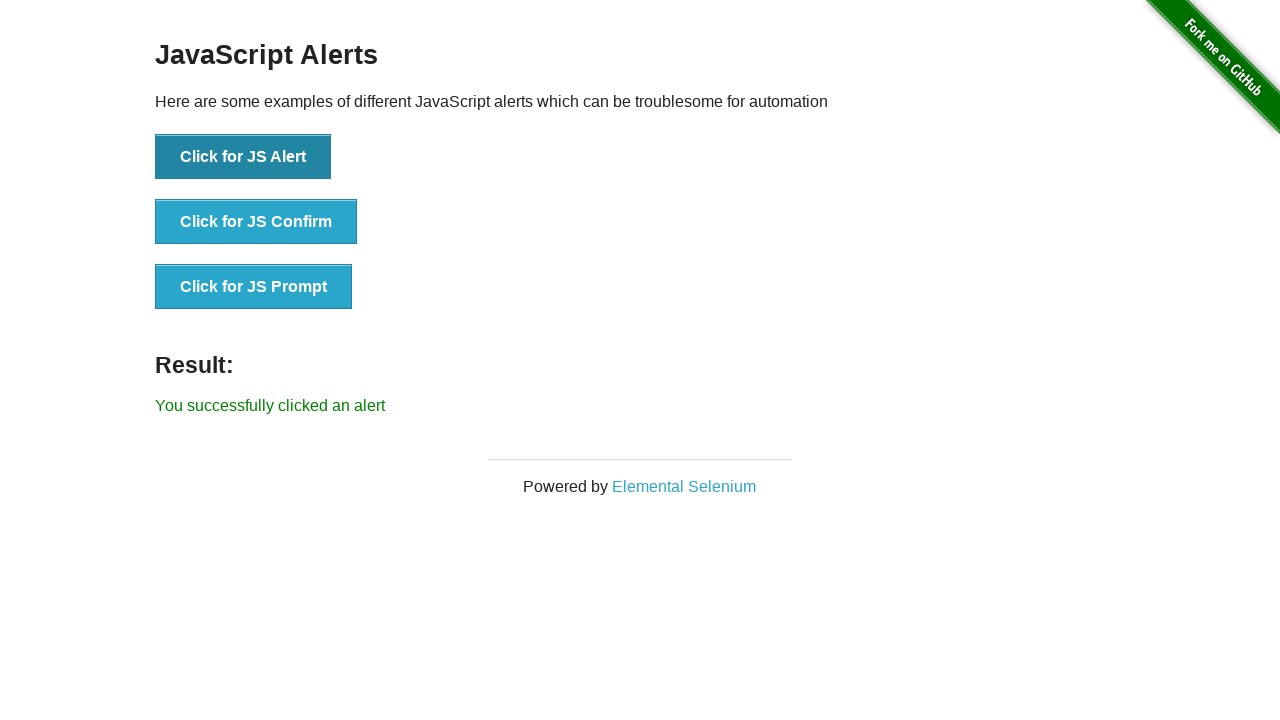

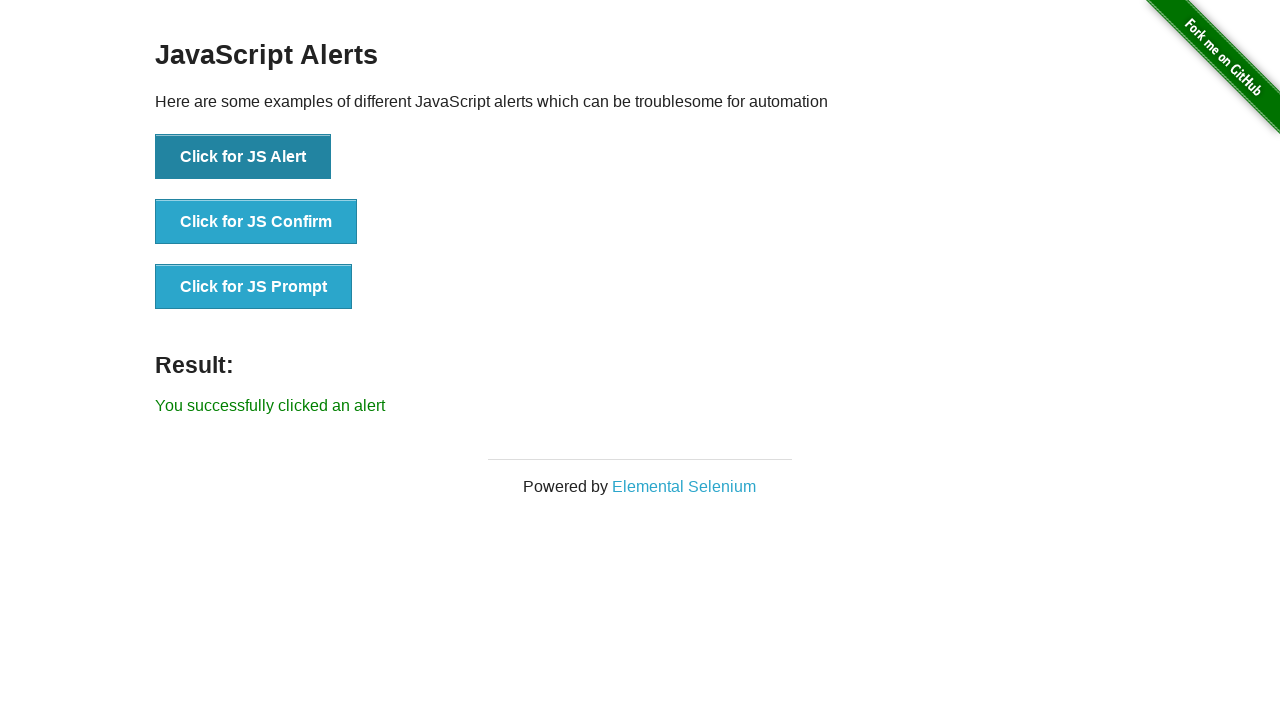